Tests page scrolling functionality by scrolling down the page twice and then scrolling back up using JavaScript execution

Starting URL: https://vctcpune.com/

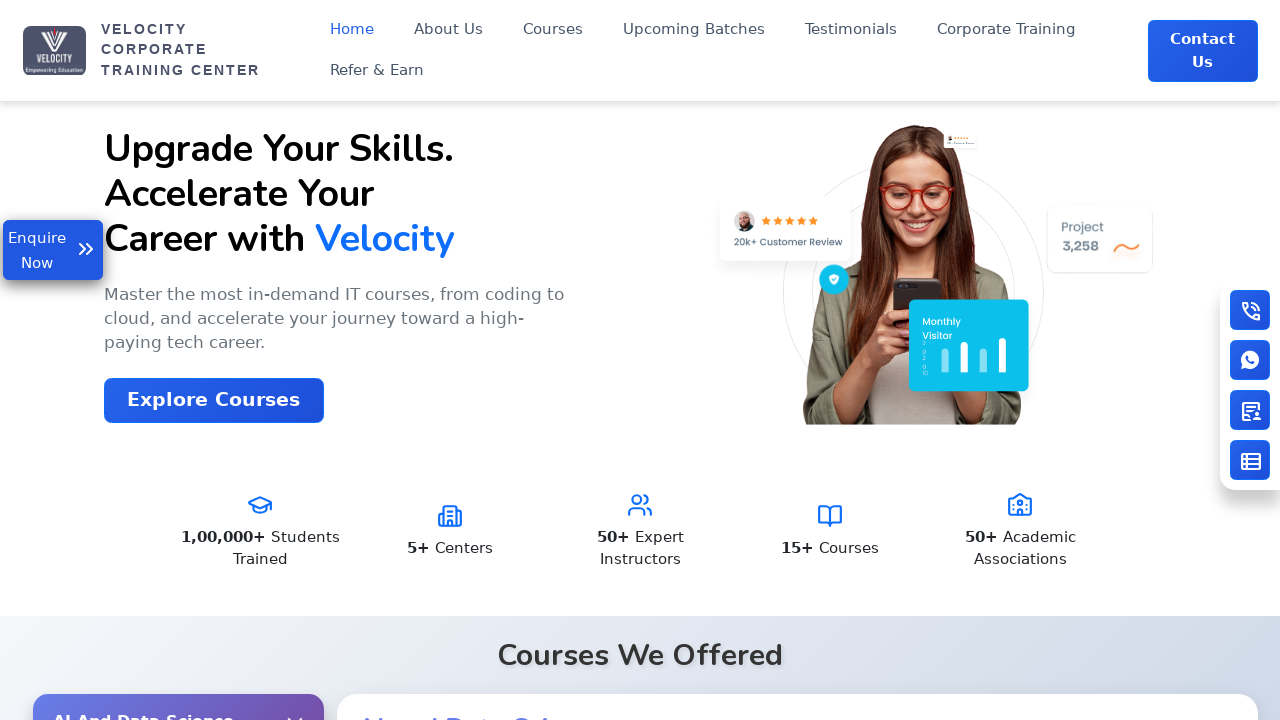

Scrolled down by 1000 pixels
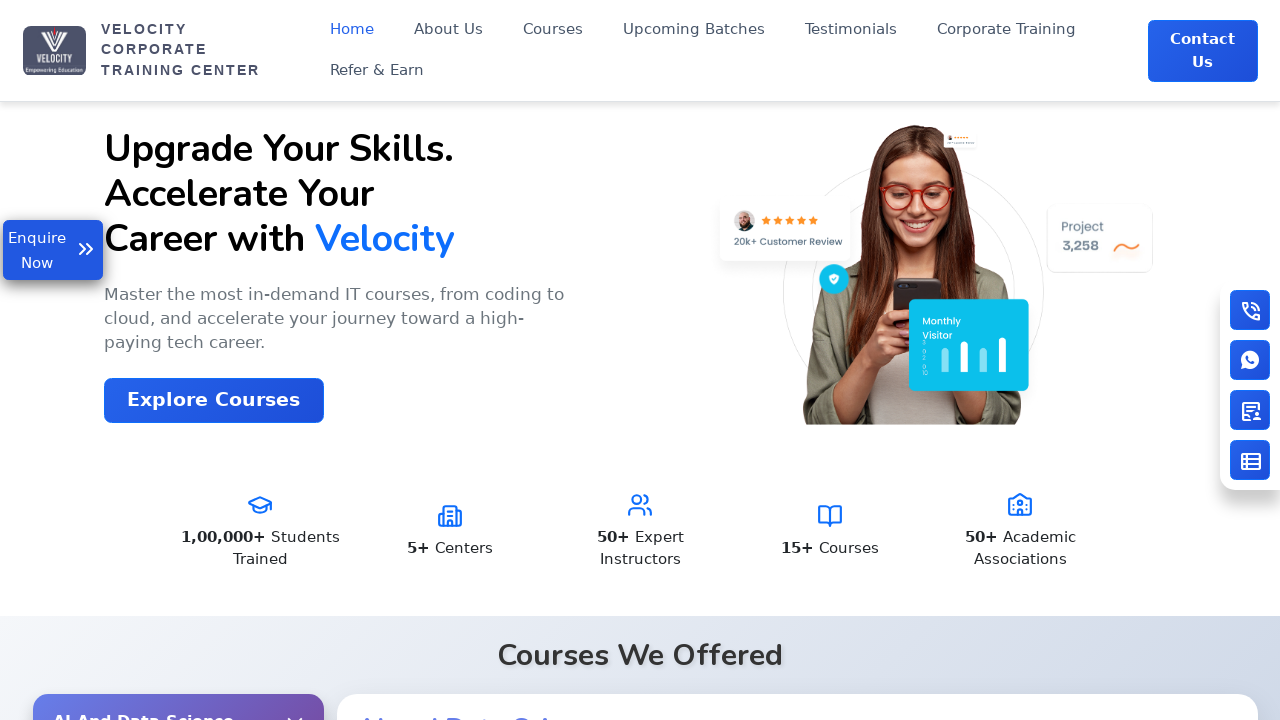

Scrolled down by another 1000 pixels
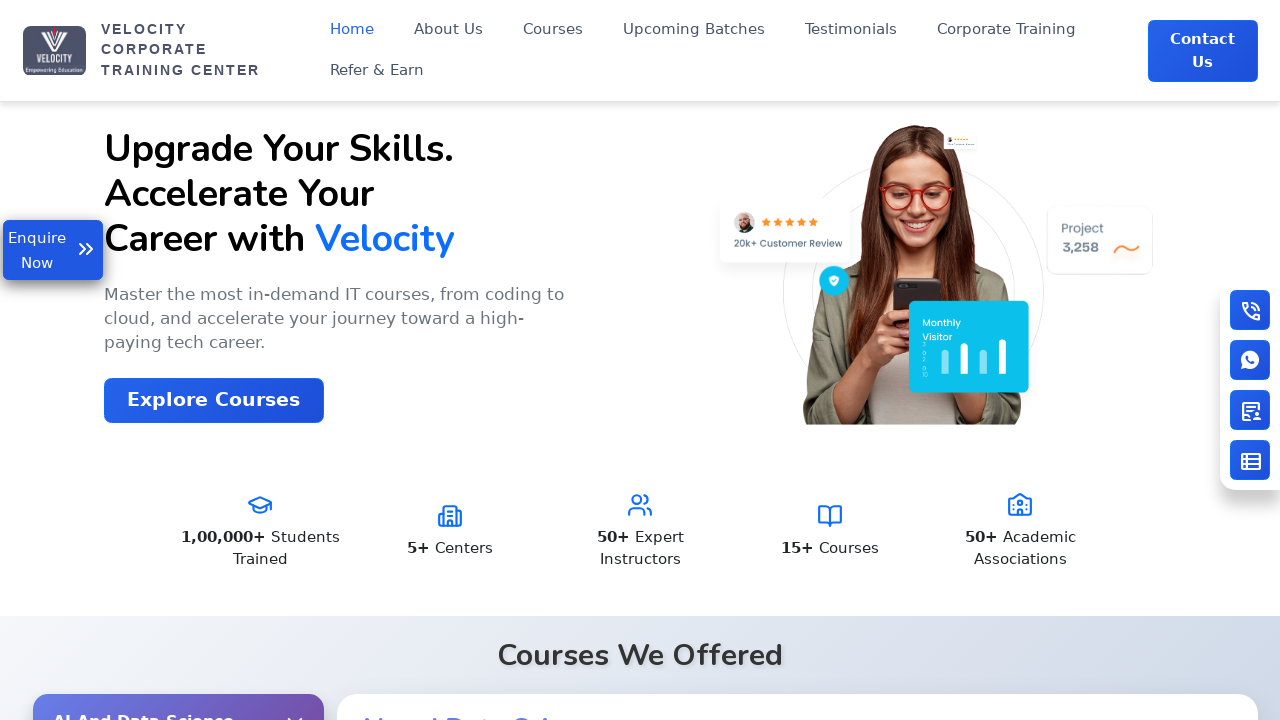

Waited 1000ms for scroll to complete
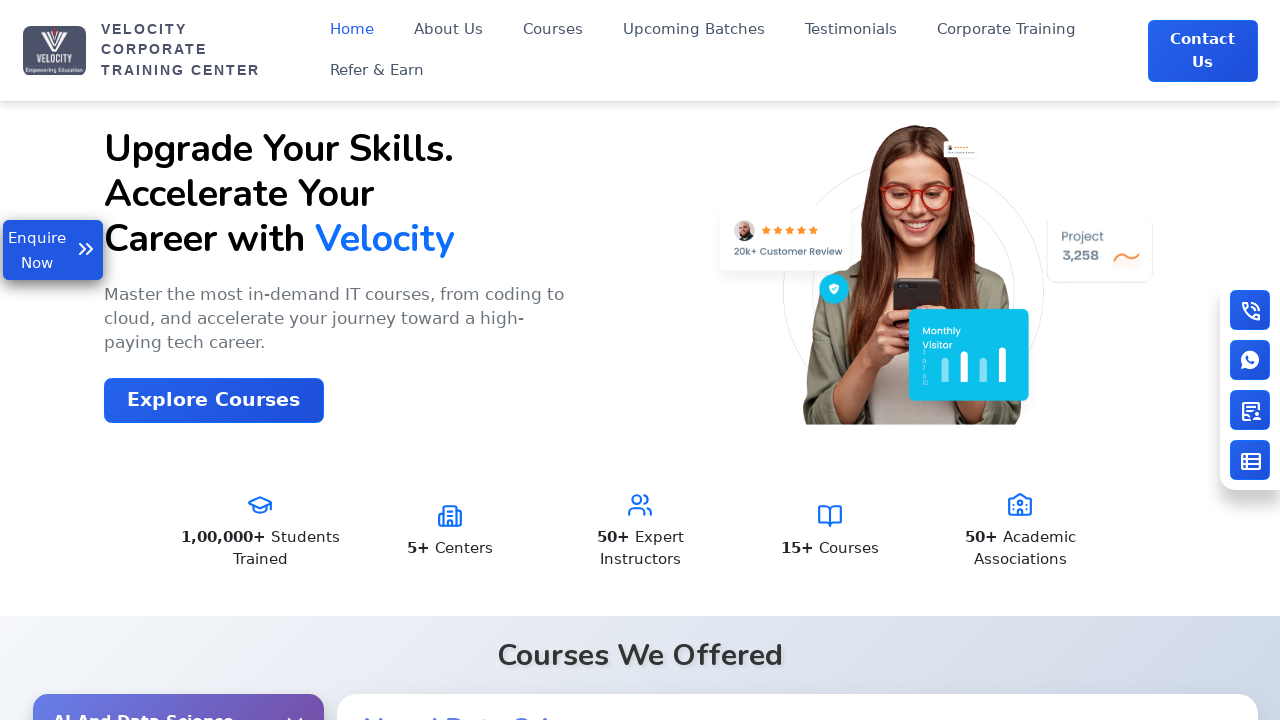

Scrolled back up by 2000 pixels
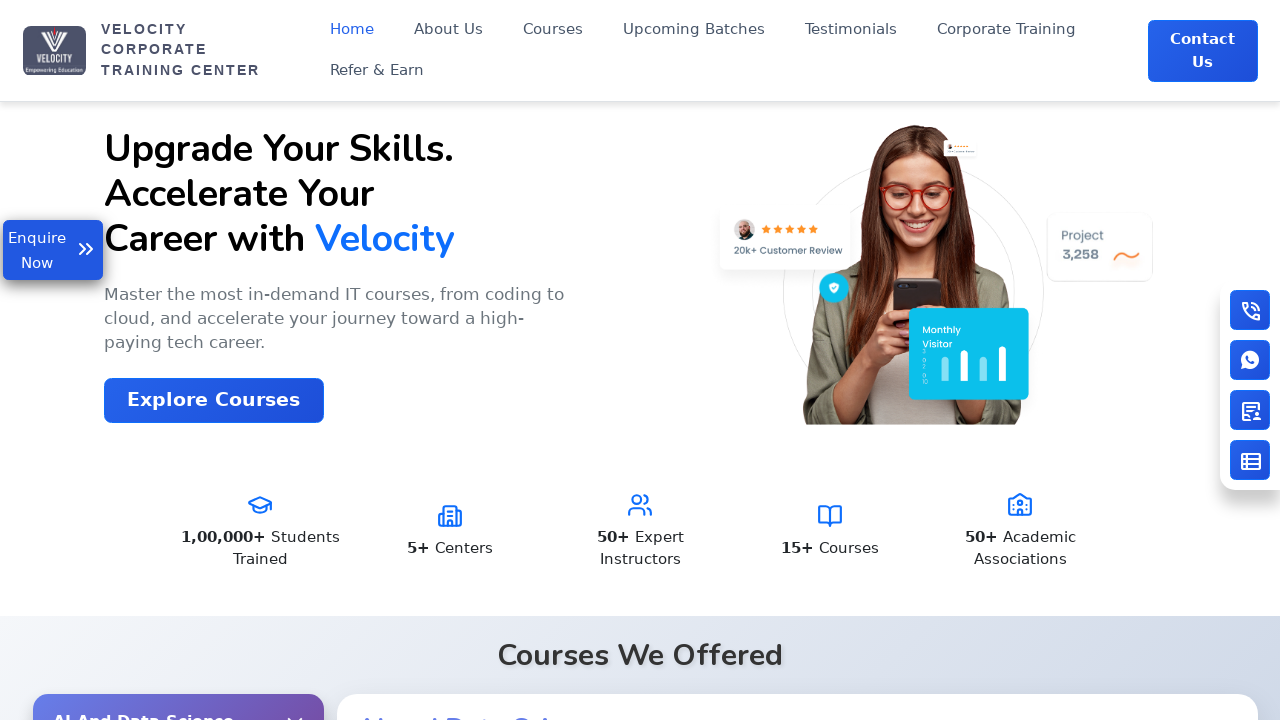

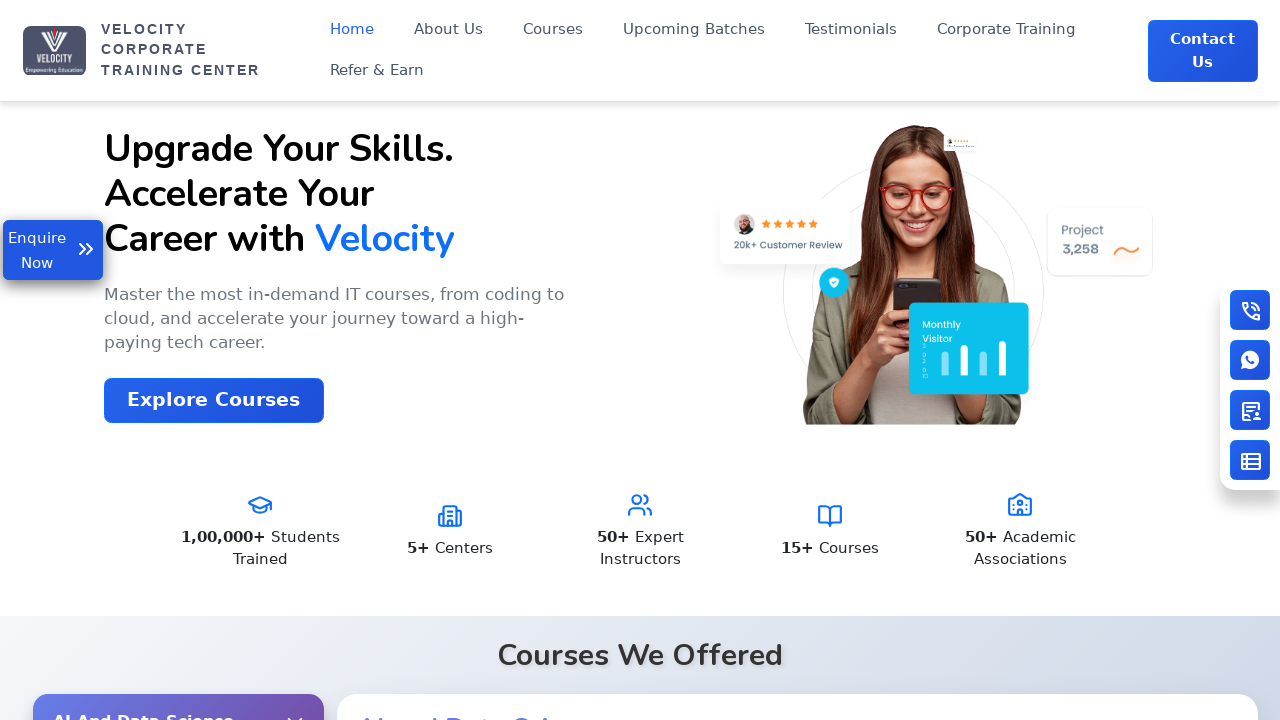